Tests dropdown/select element functionality by selecting options from single and multi-select dropdowns and verifying the selected values.

Starting URL: https://savkk.github.io/selenium-practice/

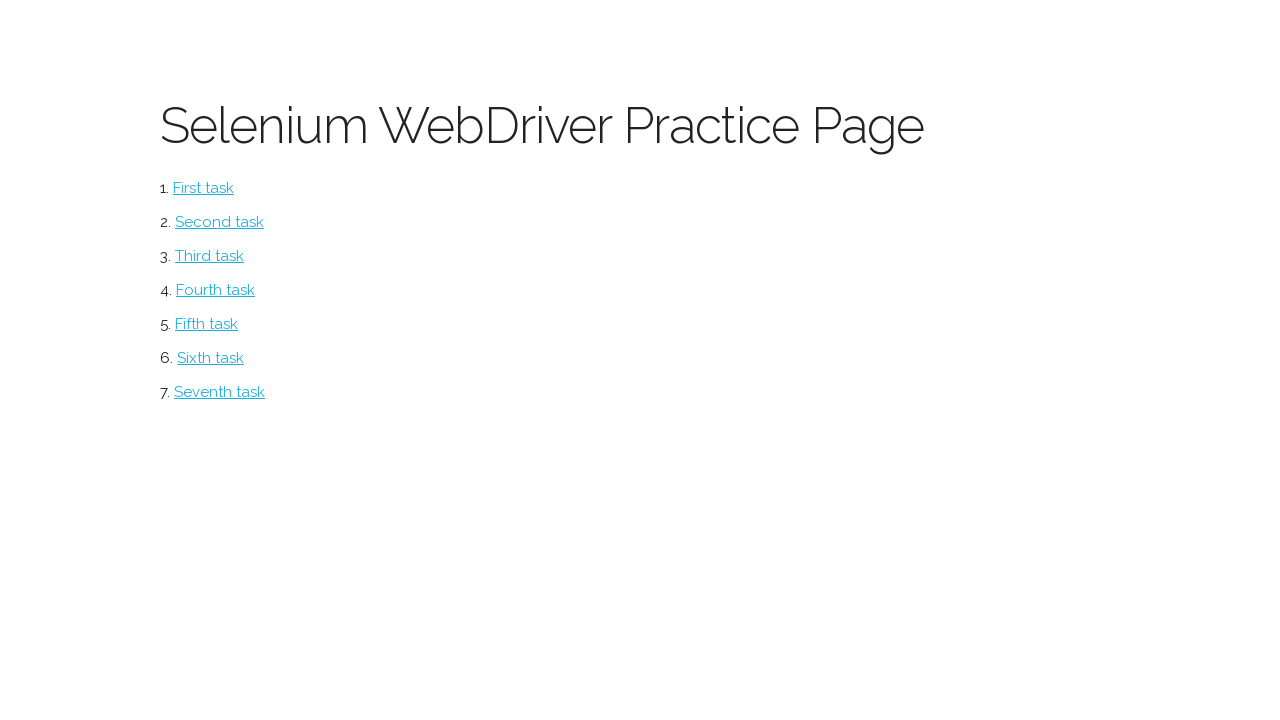

Clicked the select task menu item at (210, 256) on #select
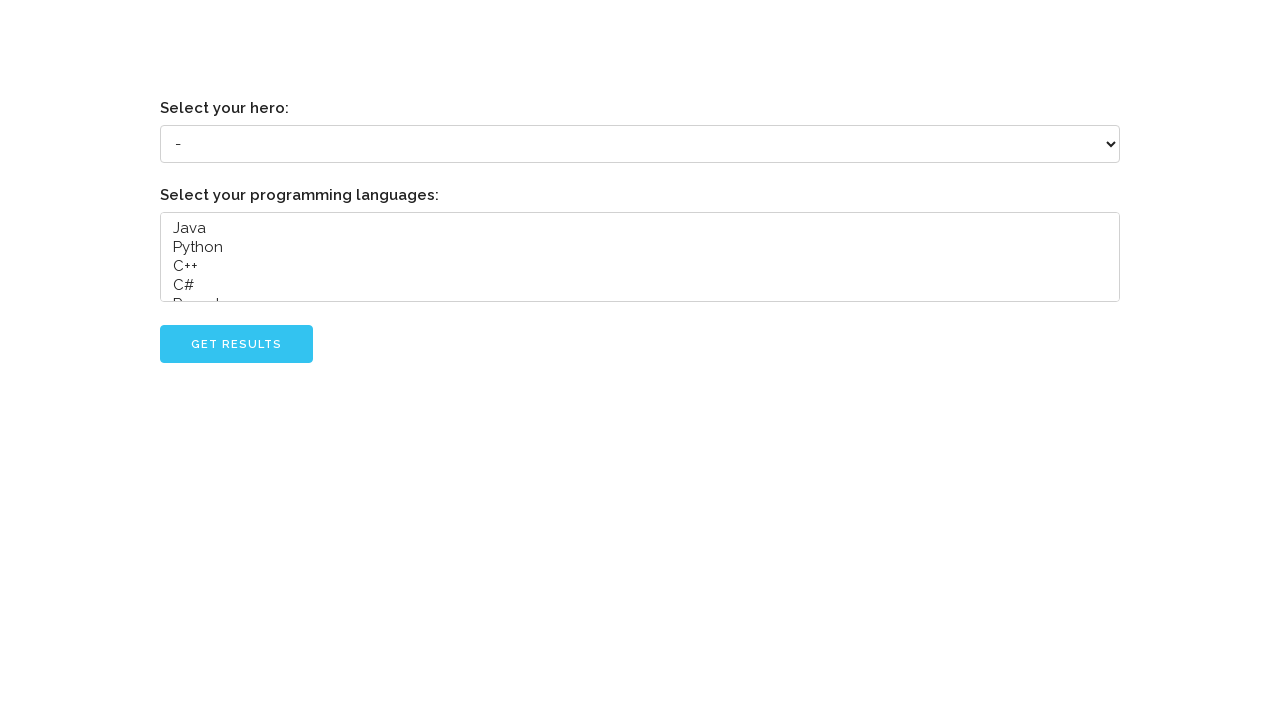

Selected 'John von Neumann' from hero dropdown on select[name='hero']
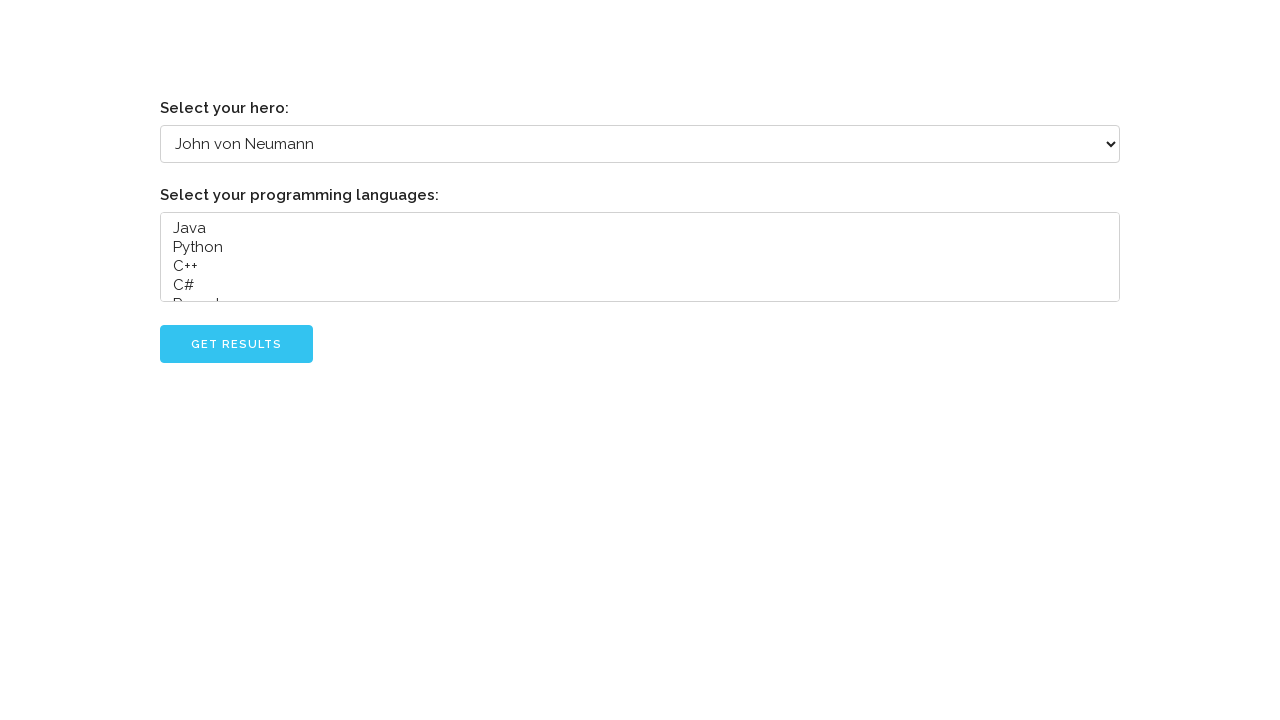

Selected multiple languages (Java, Python, C++) from languages dropdown on select[name='languages']
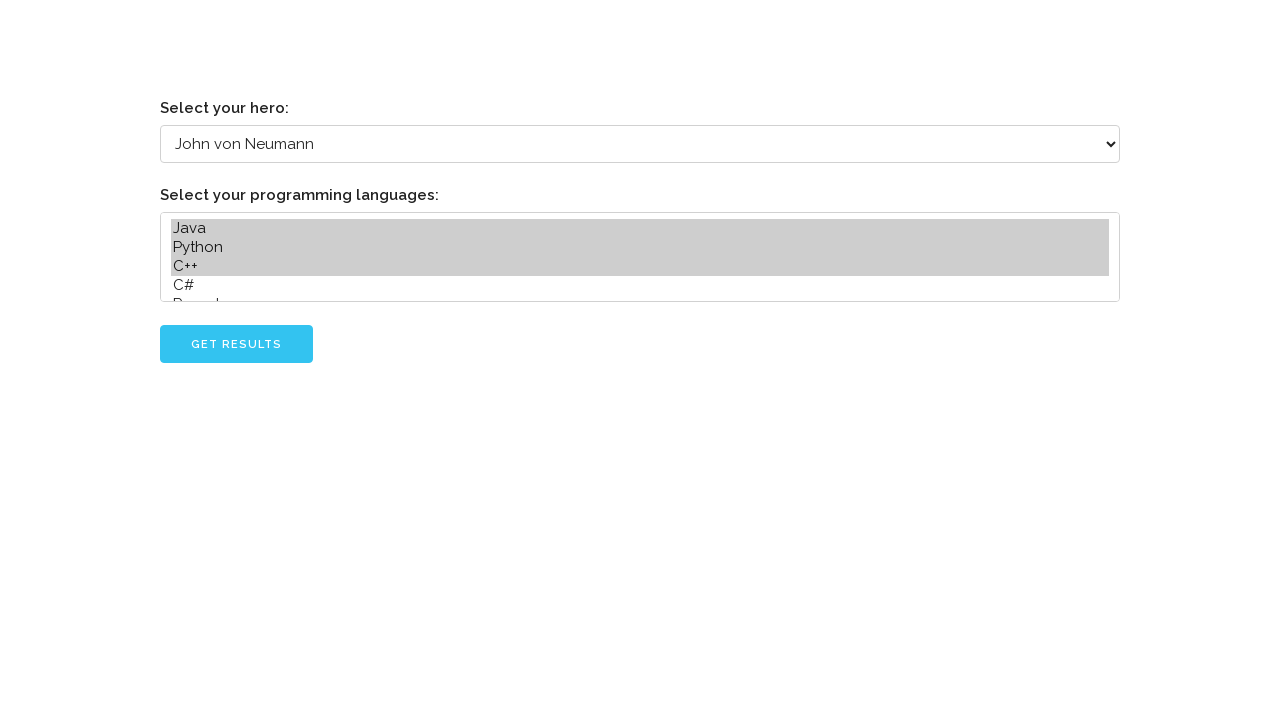

Clicked the go button to see result at (236, 344) on #go
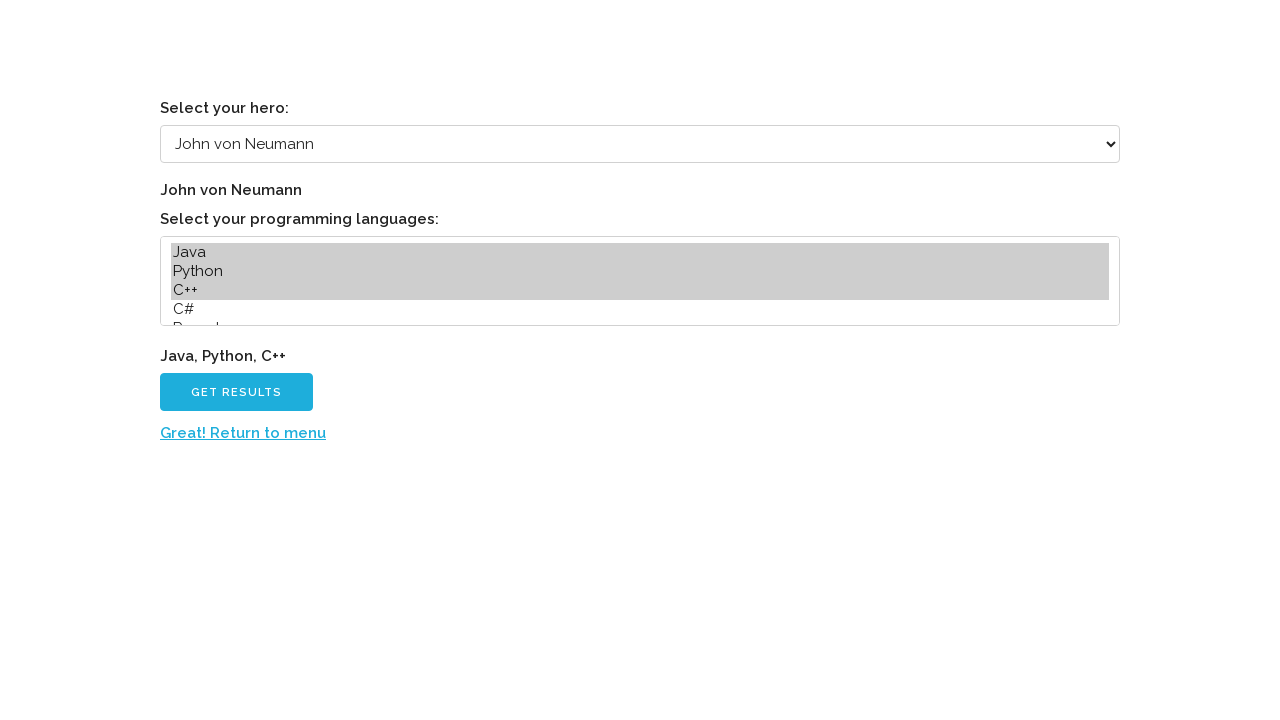

Result appeared on page
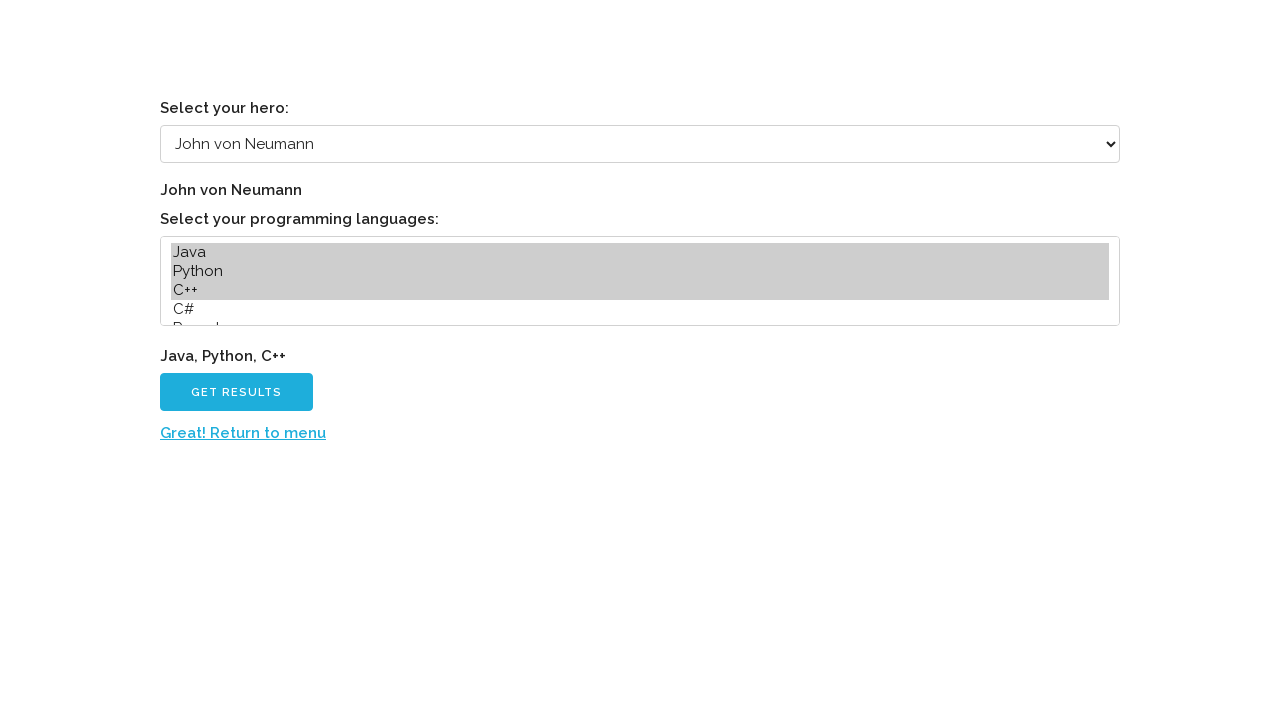

Clicked 'Return to menu' link at (243, 433) on text=Great! Return to menu
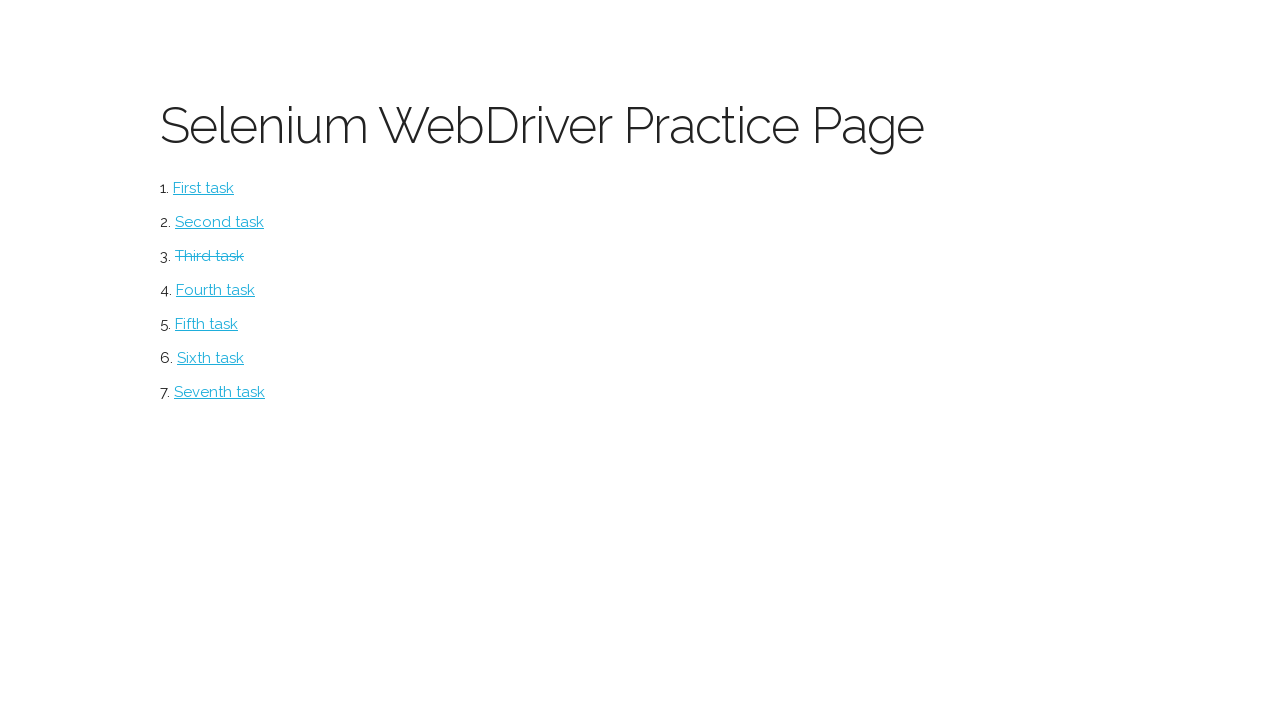

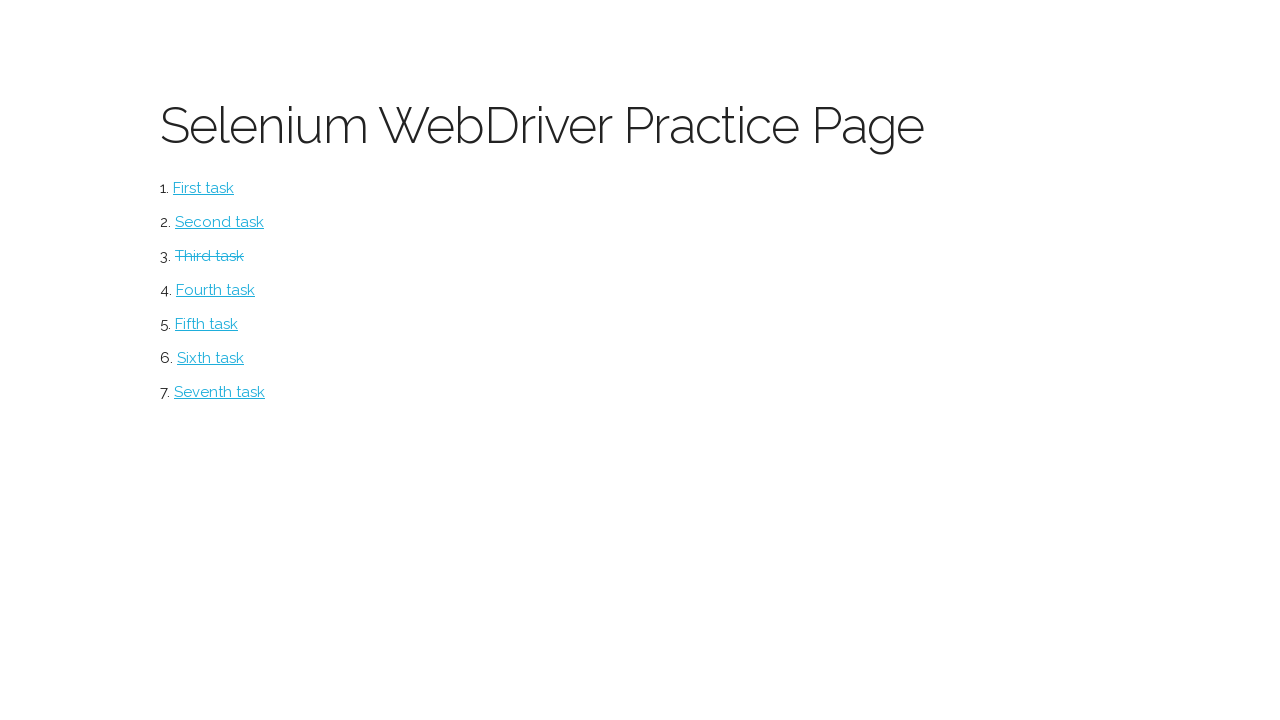